Tests navigation to the checkbox page by clicking the checkbox menu item

Starting URL: https://demoqa.com/elements

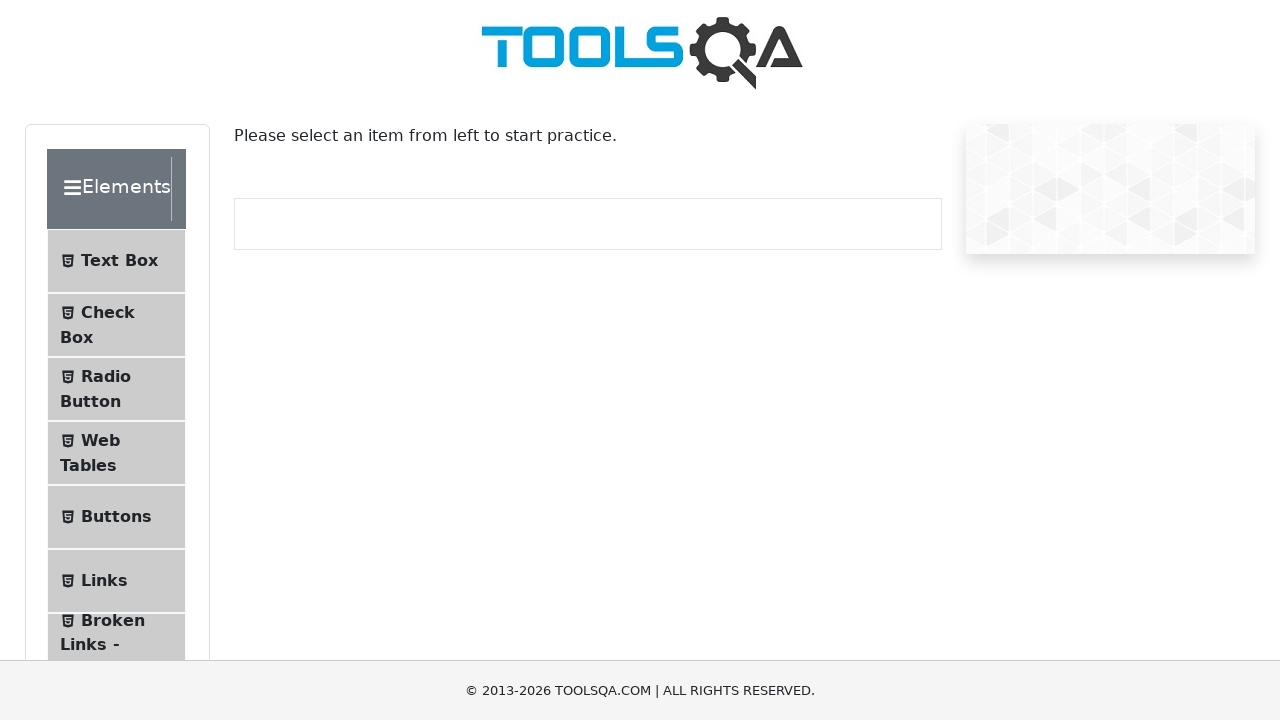

Clicked on Check Box menu item at (116, 325) on #item-1
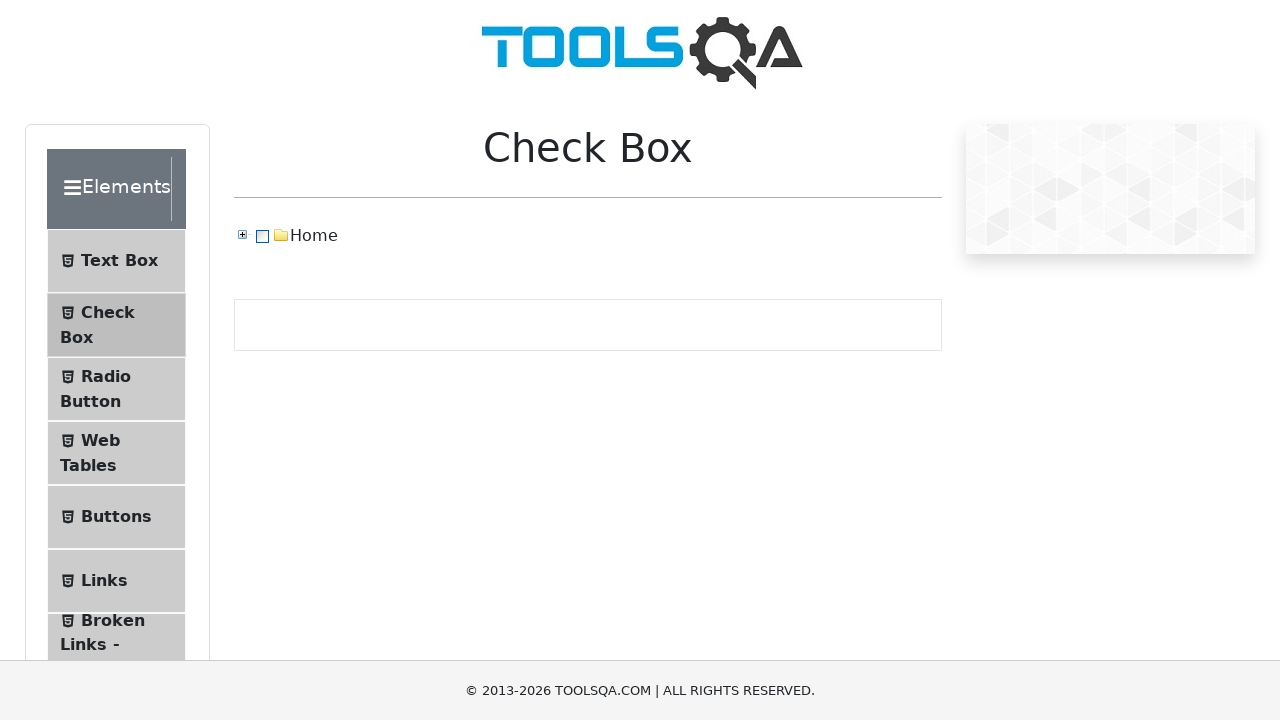

Verified navigation to checkbox page - URL contains '/checkbox'
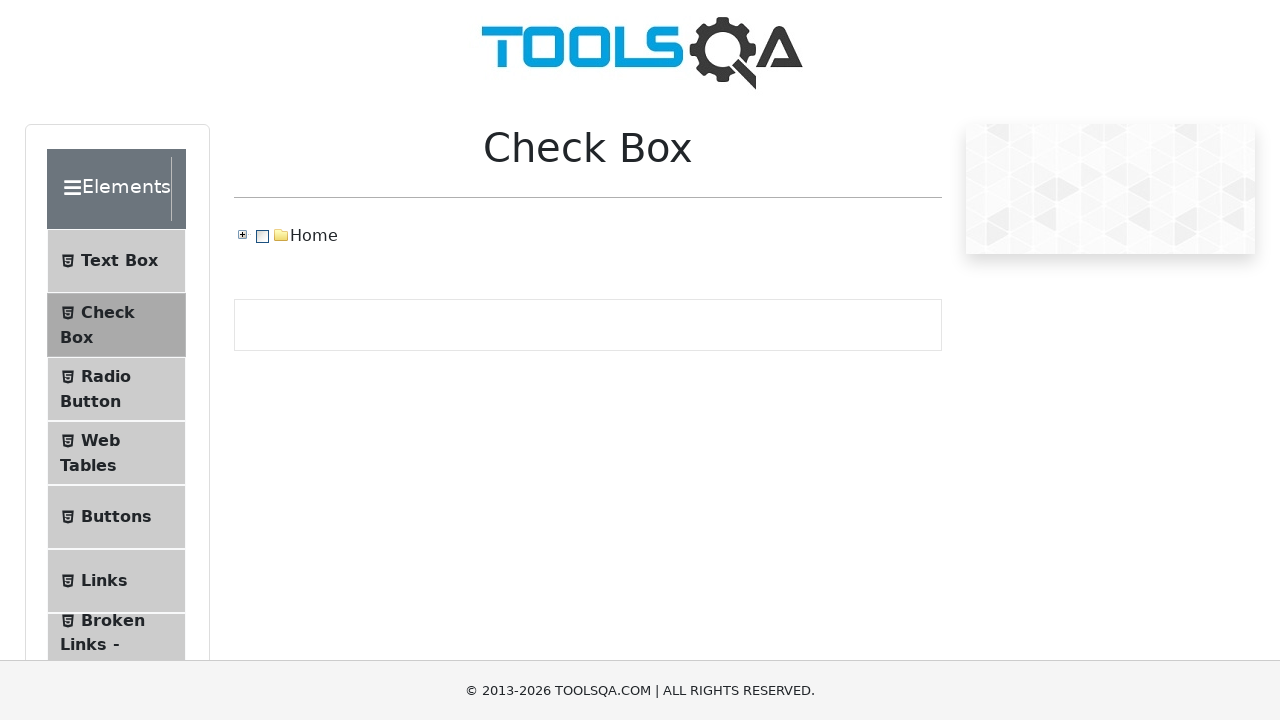

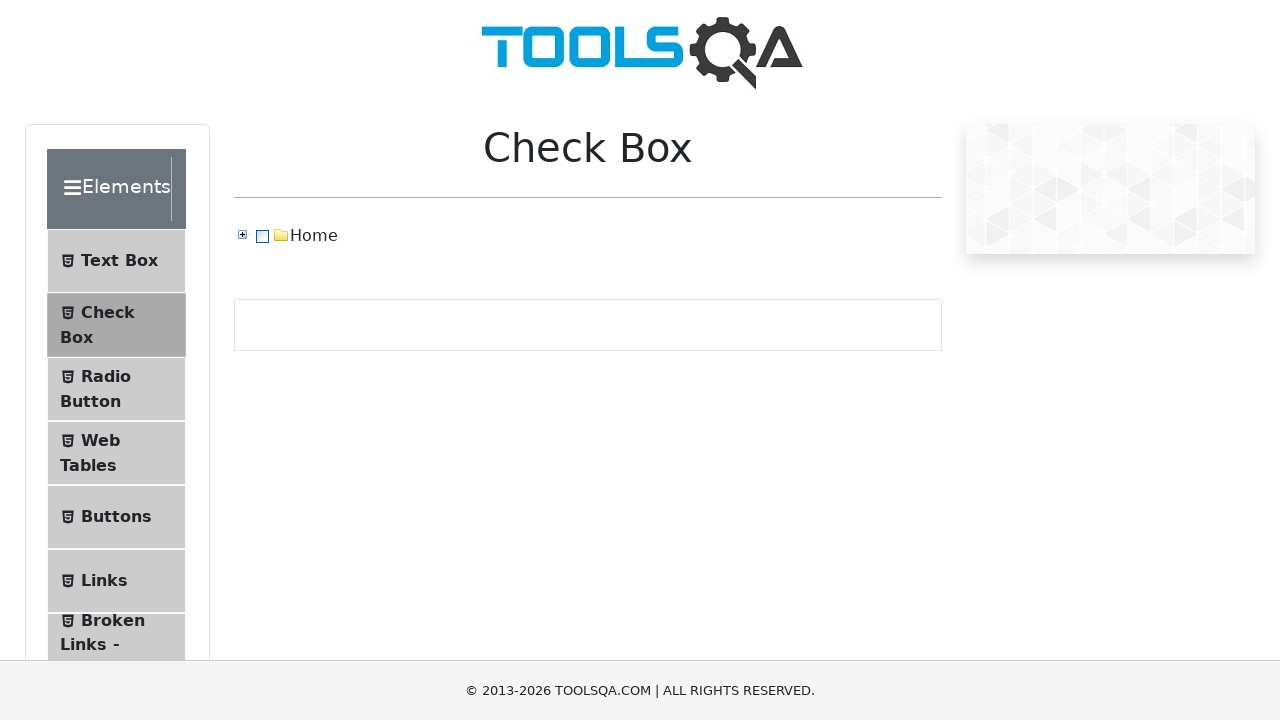